Tests element visibility and scrolling functionality on the Selenium downloads page by locating sponsor links, scrolling to them using JavaScript, checking their display status, and clicking on a sponsor link.

Starting URL: https://selenium.dev/downloads/

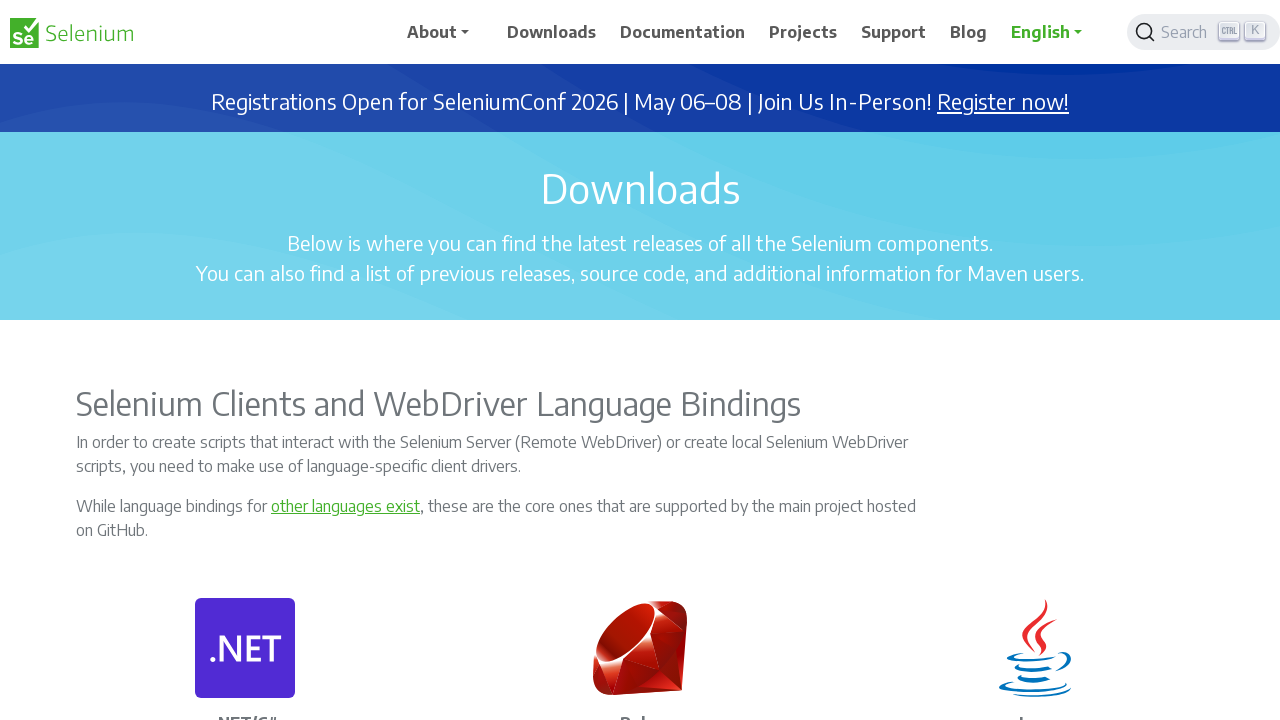

Located applitools sponsor link and waited for it to attach to DOM
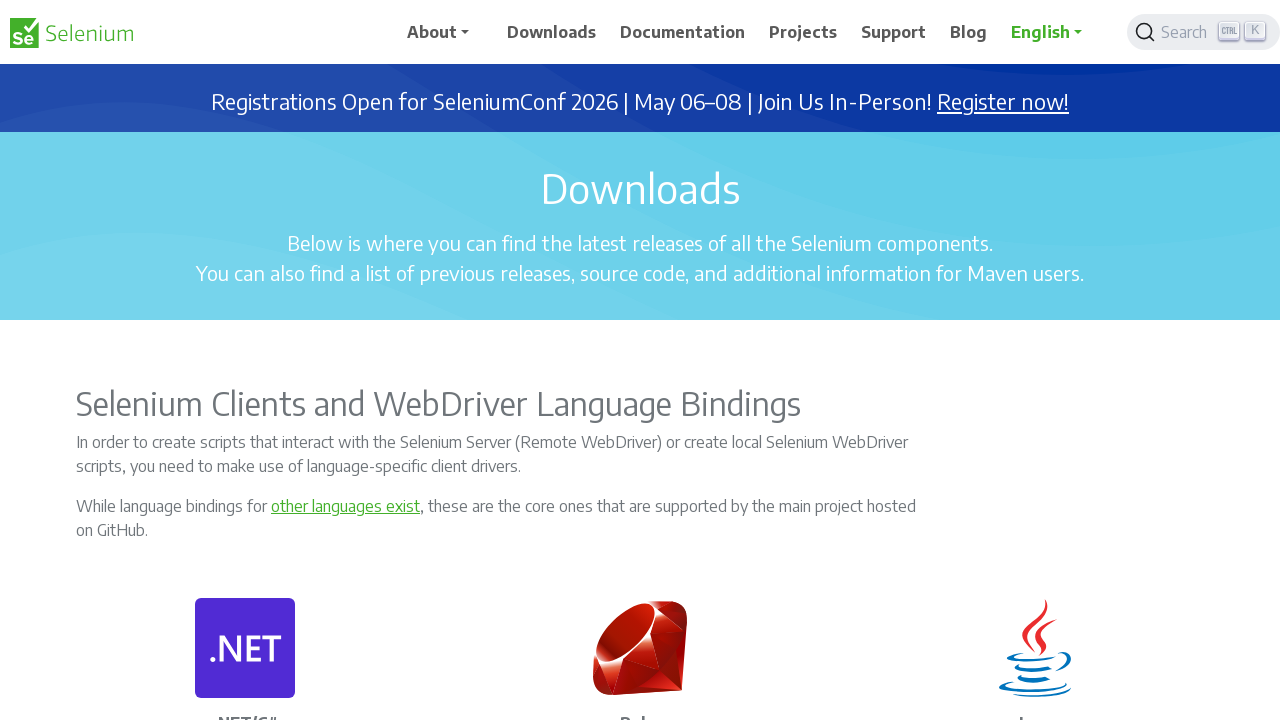

Located browserstack sponsor link and waited for it to attach to DOM
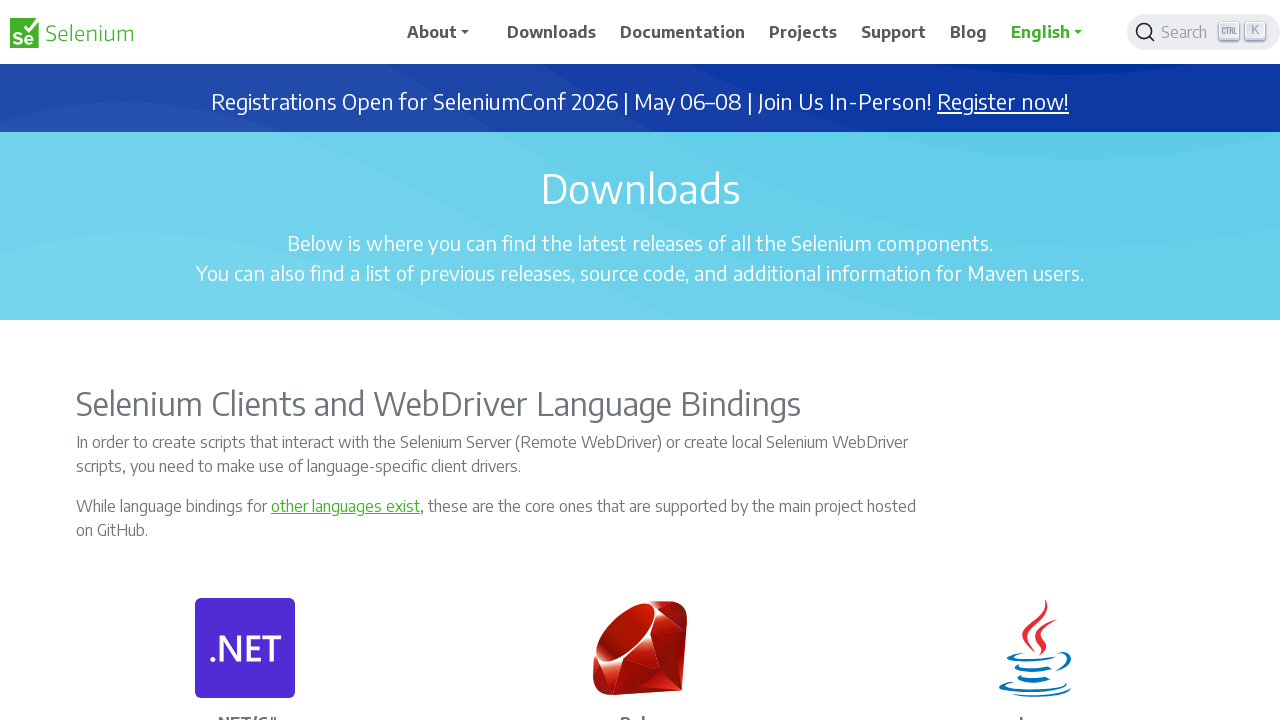

Checked browserstack link visibility before scrolling: True
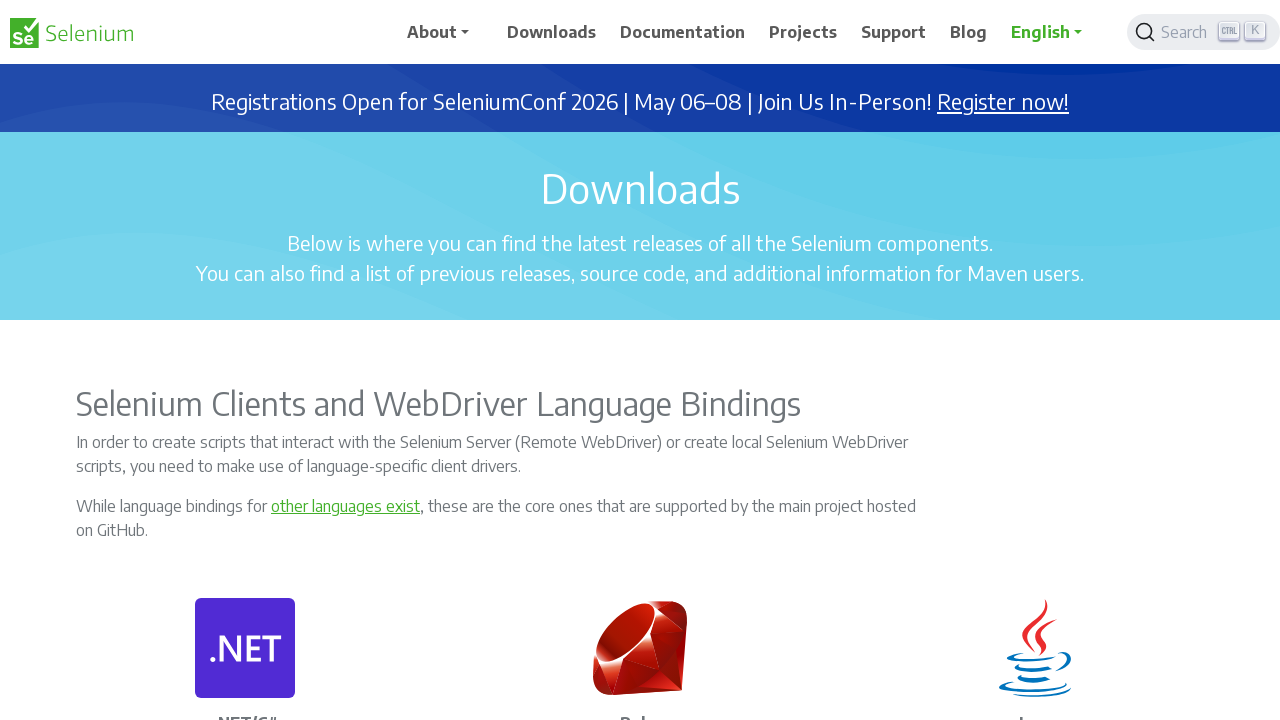

Scrolled applitools sponsor link into view
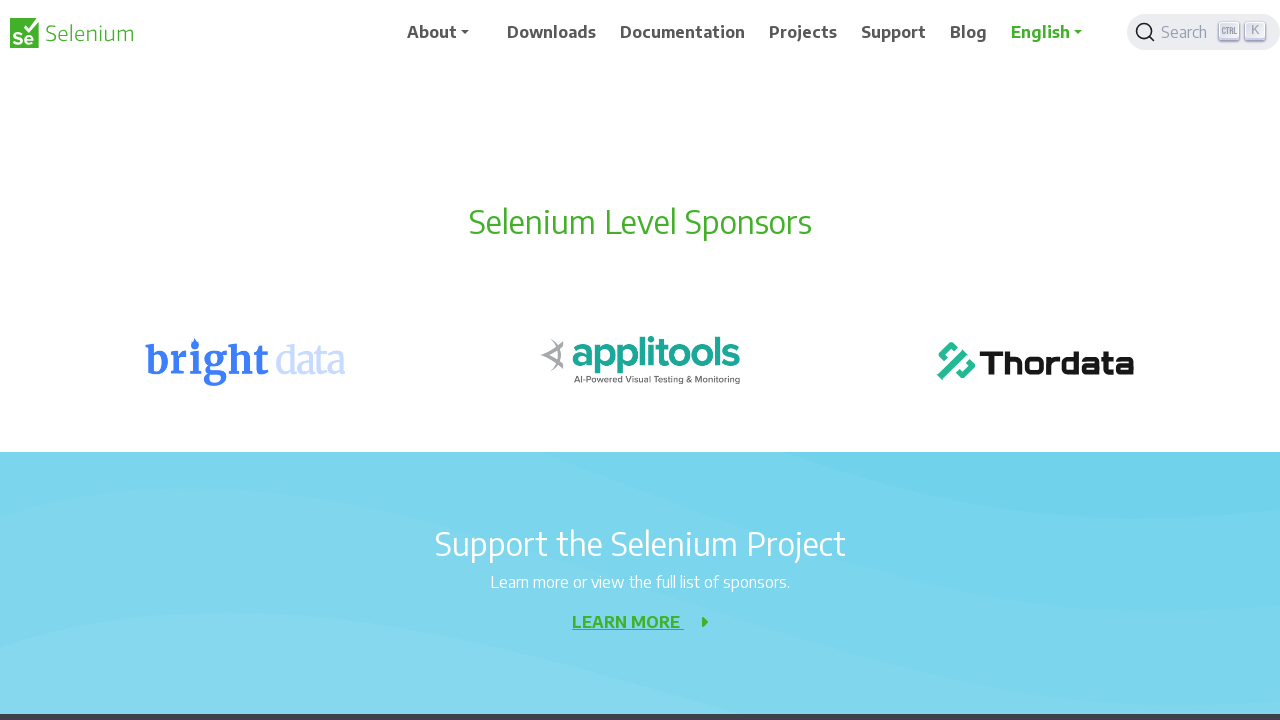

Checked browserstack link visibility after scrolling: True
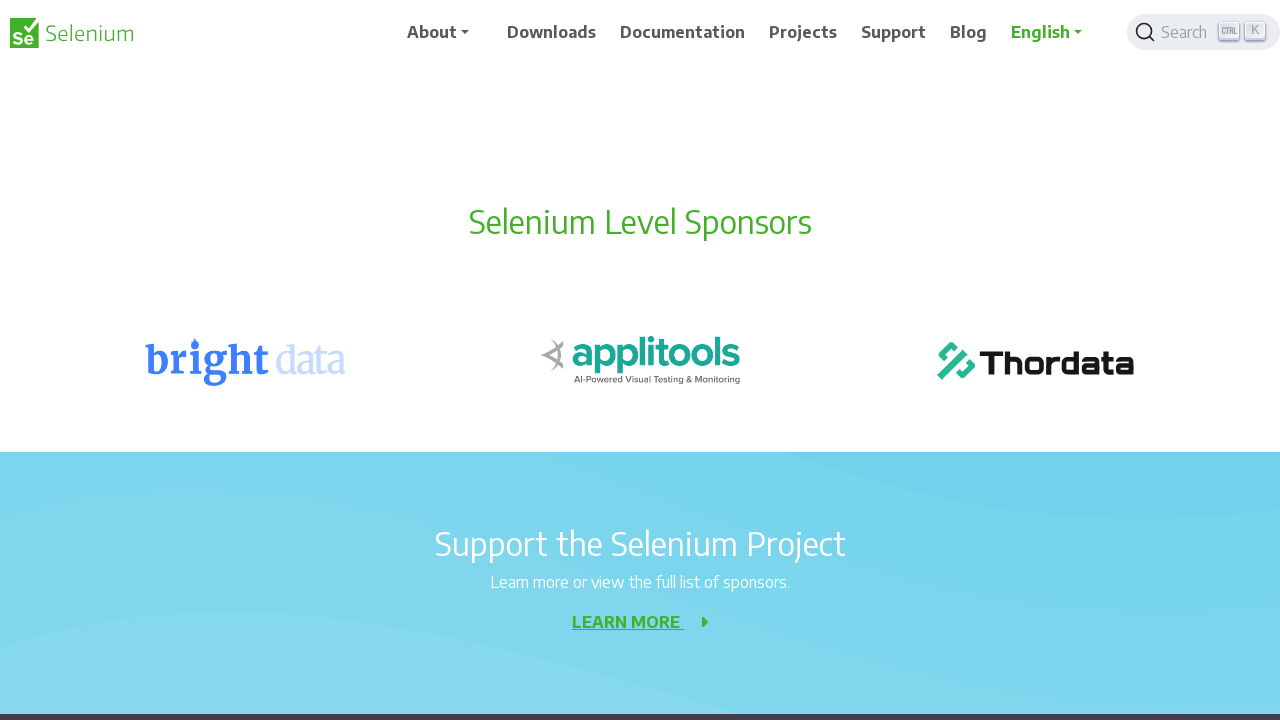

Retrieved browserstack link CSS class: border-0
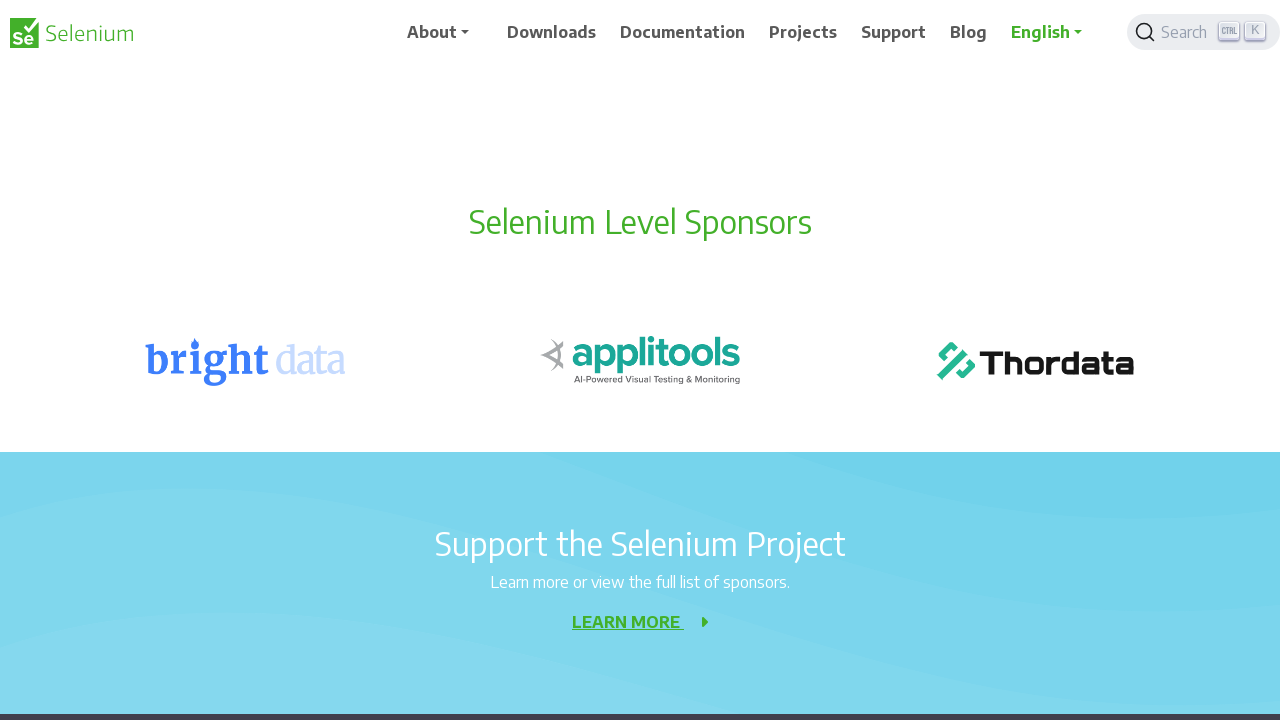

Clicked browserstack sponsor link using JavaScript execution
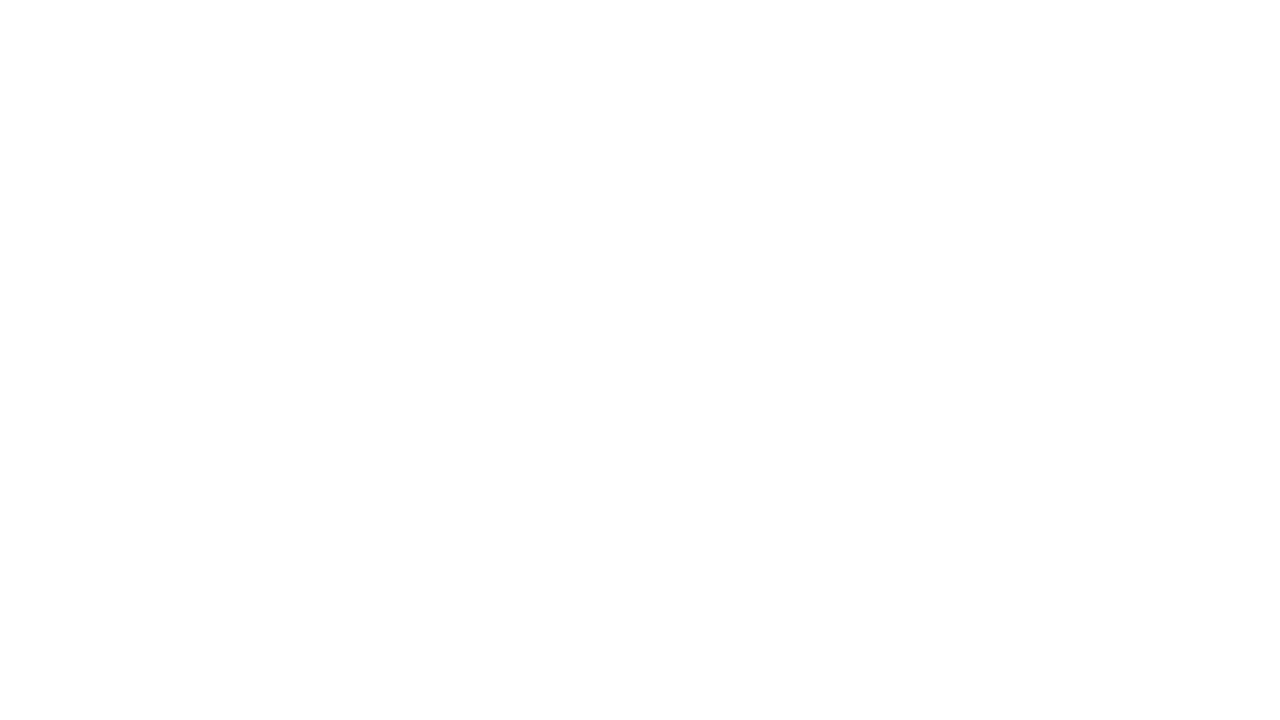

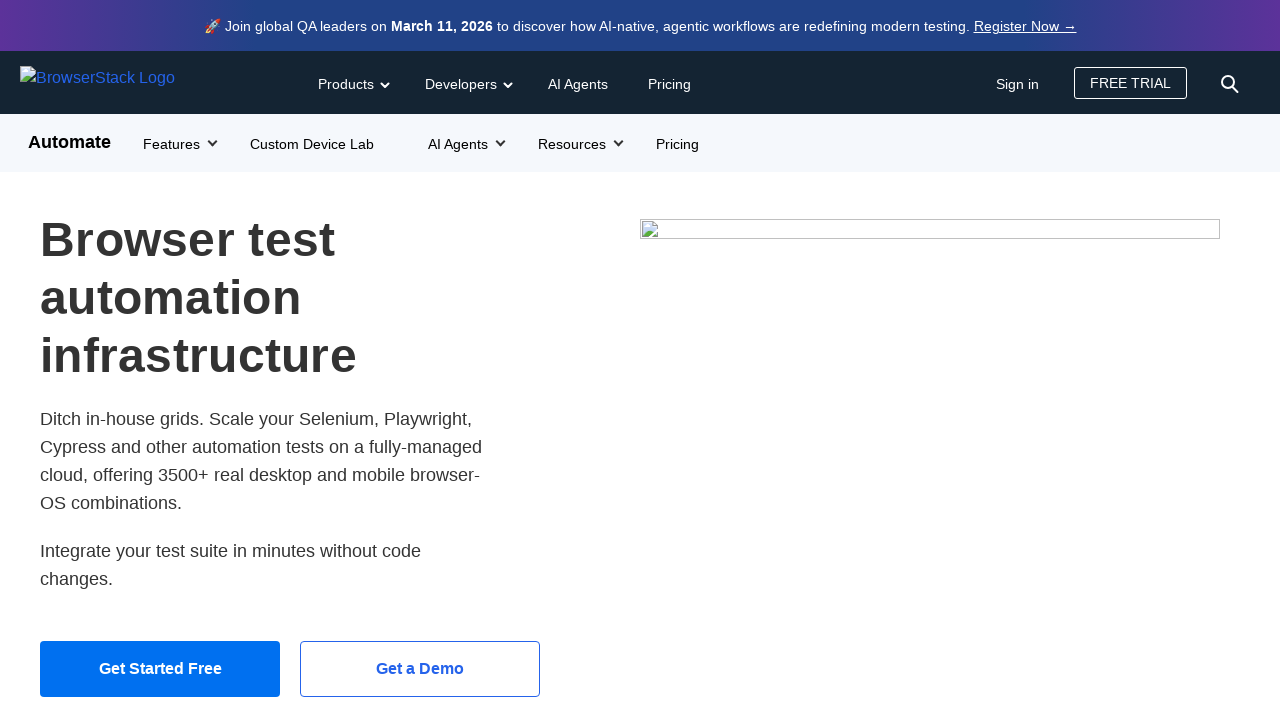